Navigates to a GitHub user profile page to view the profile

Starting URL: https://github.com/MehmetFarukAkbulut

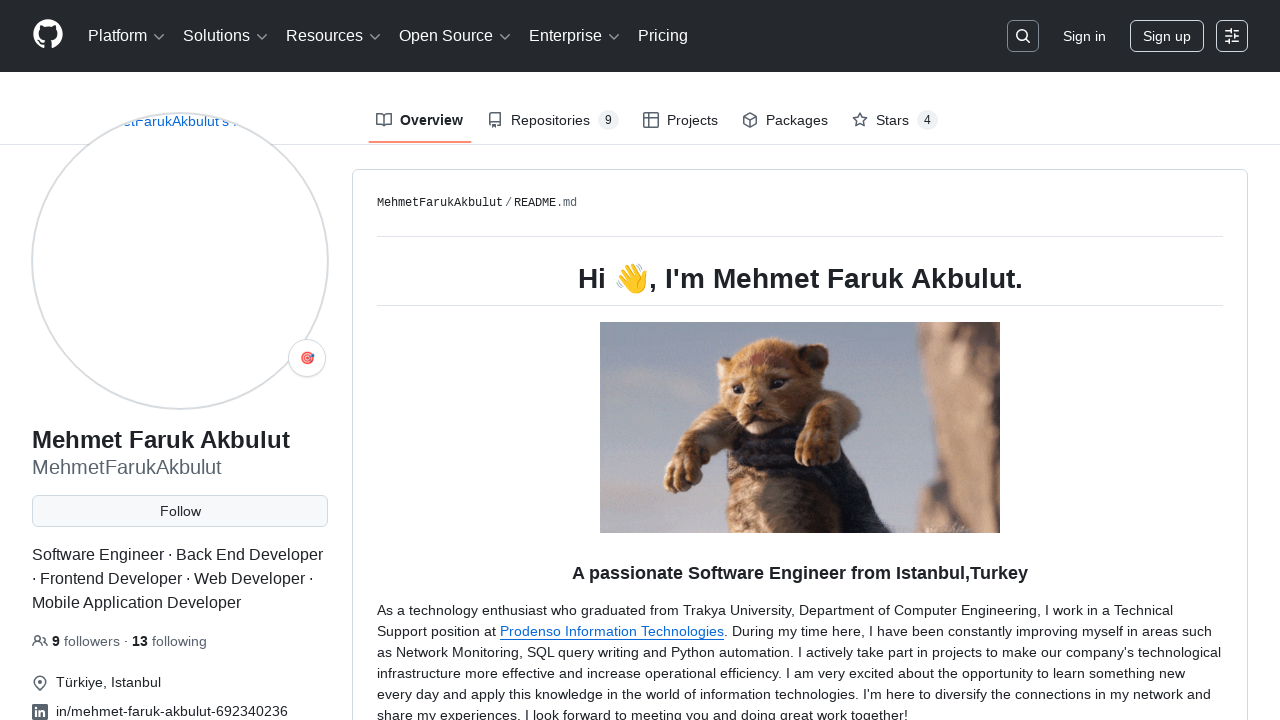

Waited for GitHub profile vcard element to load
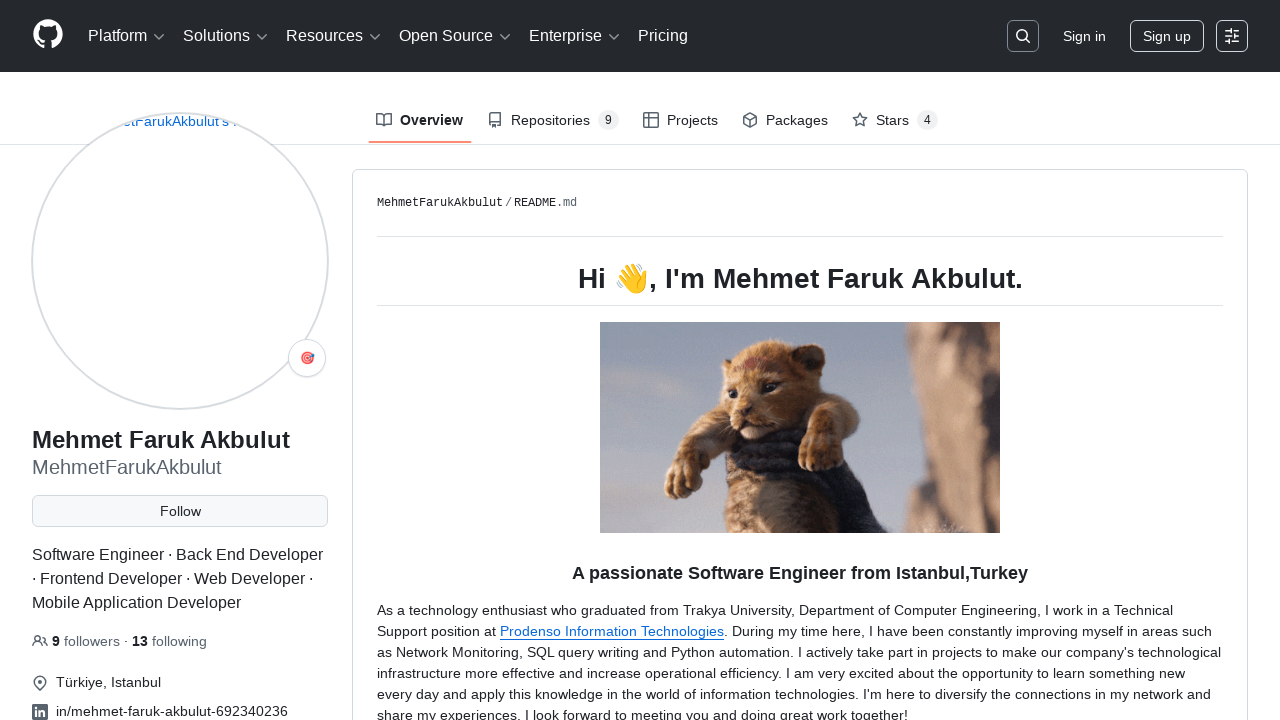

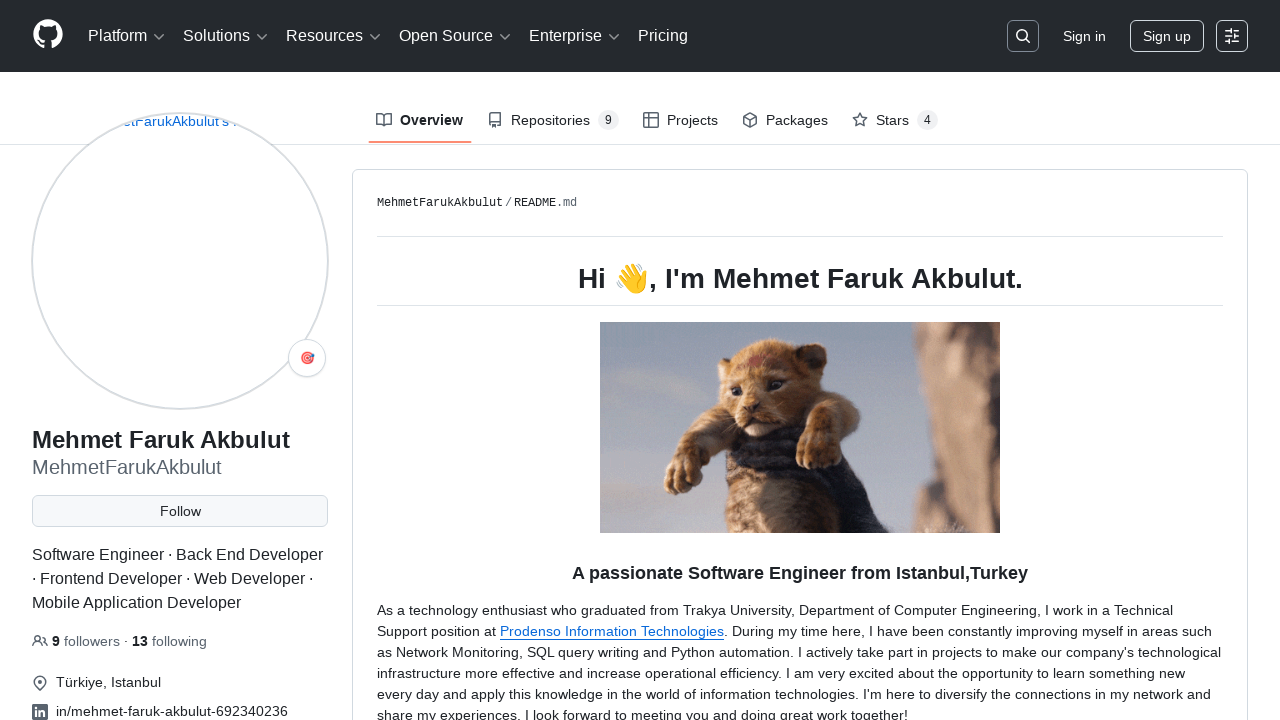